Tests horizontal slider functionality by navigating to the slider page and dragging the slider element

Starting URL: https://the-internet.herokuapp.com/

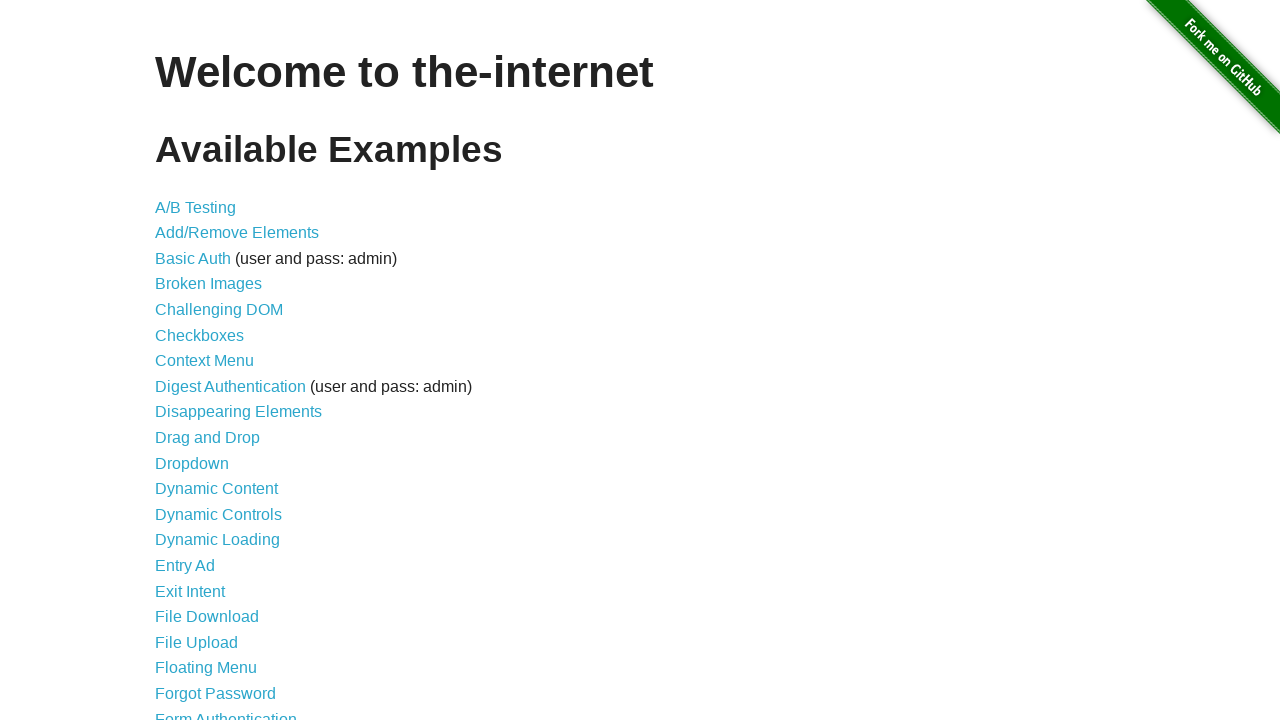

Clicked on Horizontal Slider link at (214, 361) on a[href='/horizontal_slider']
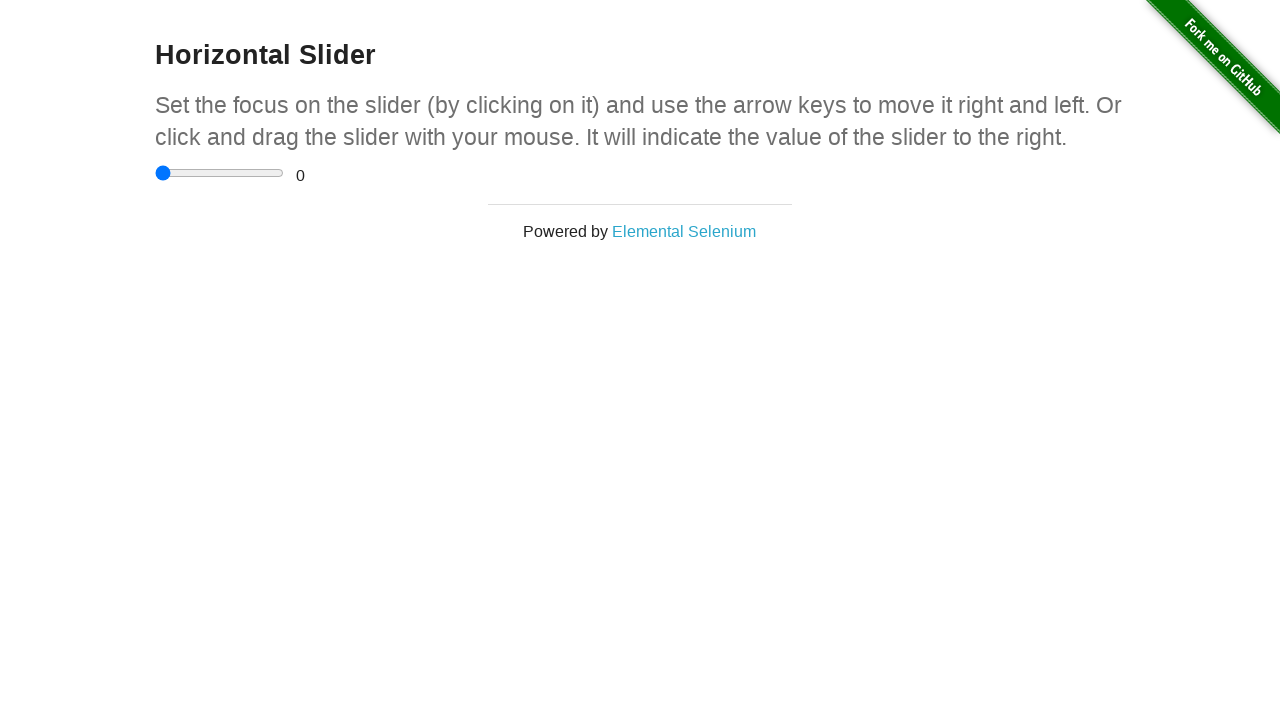

Horizontal slider element loaded and visible
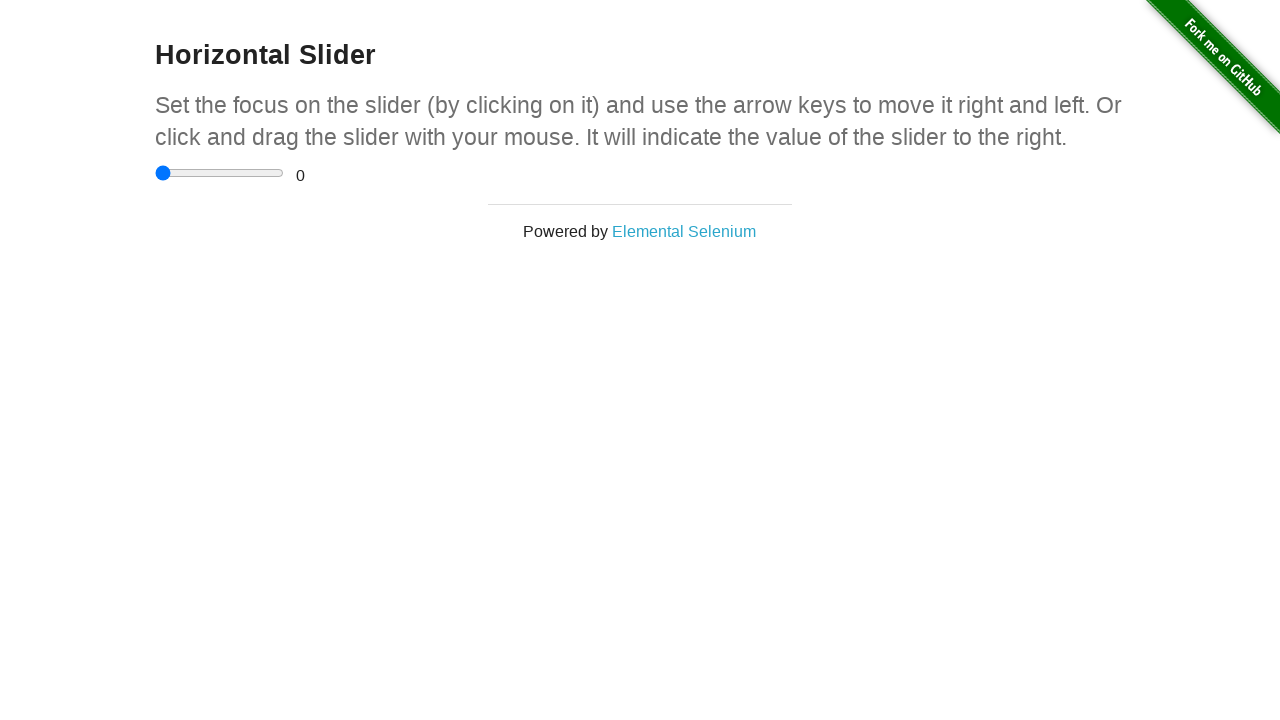

Located the range slider element
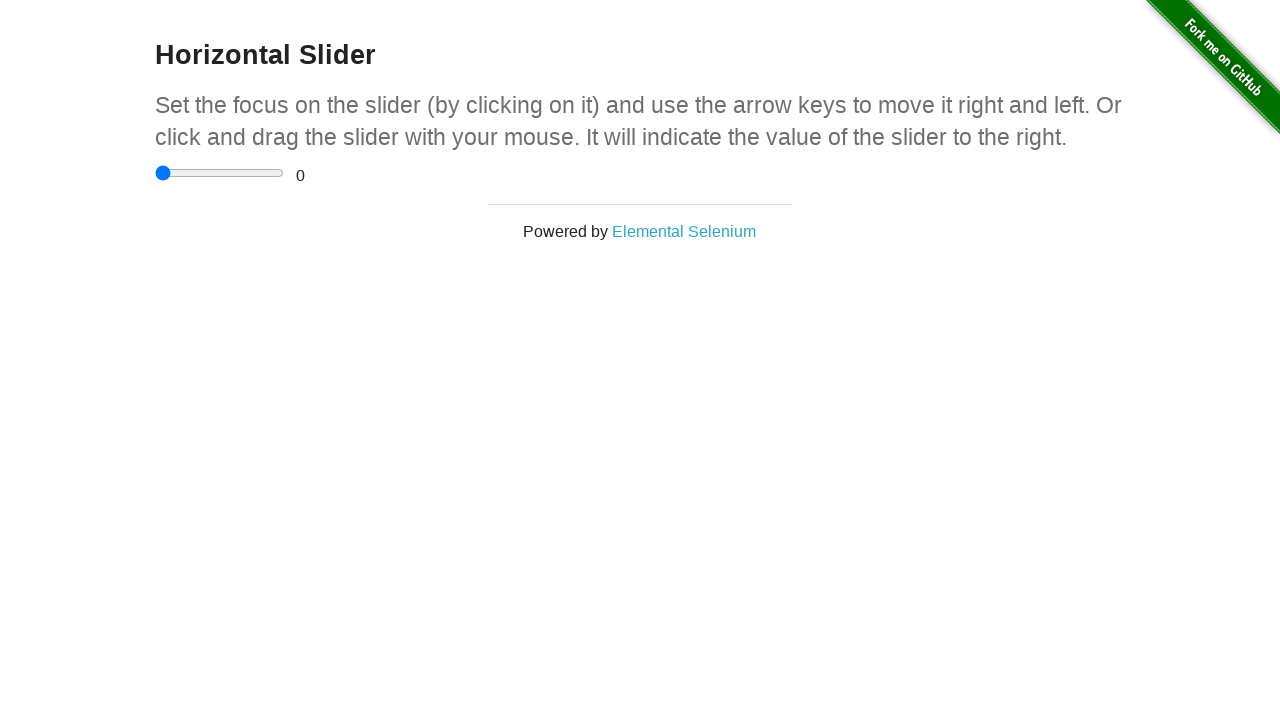

Retrieved slider bounding box coordinates
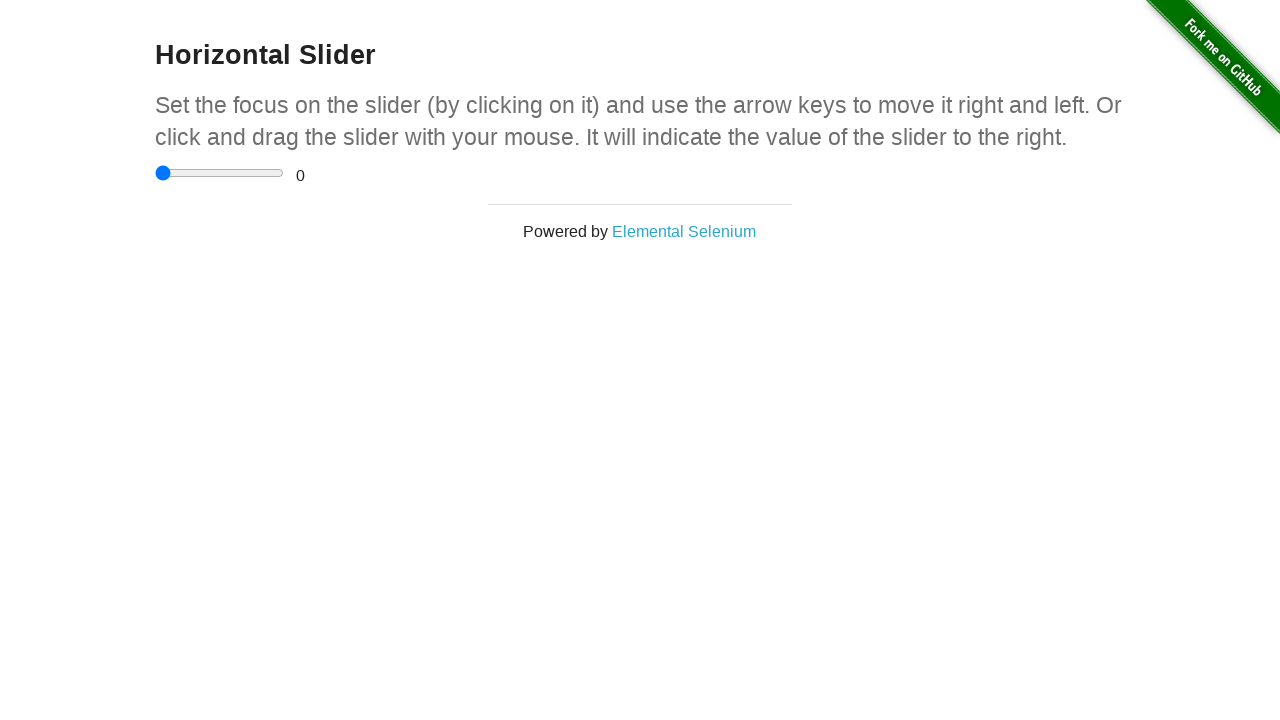

Moved mouse to center of slider at (220, 173)
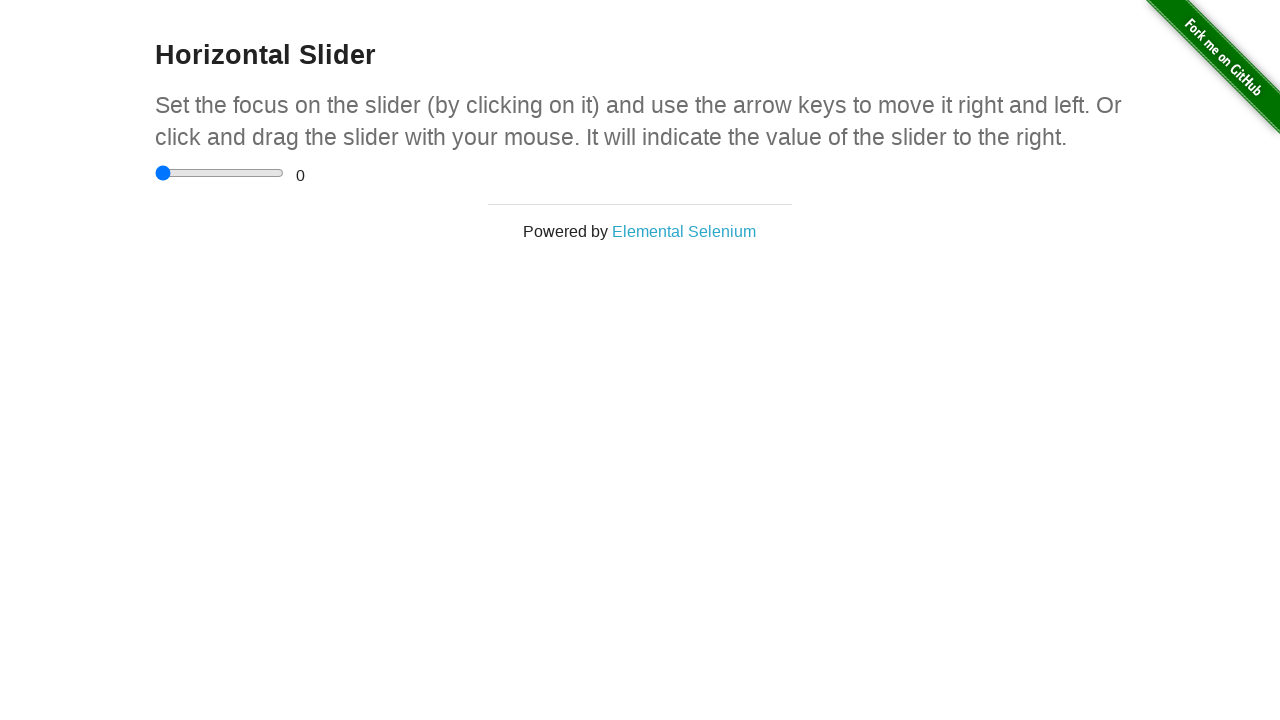

Pressed mouse button down on slider at (220, 173)
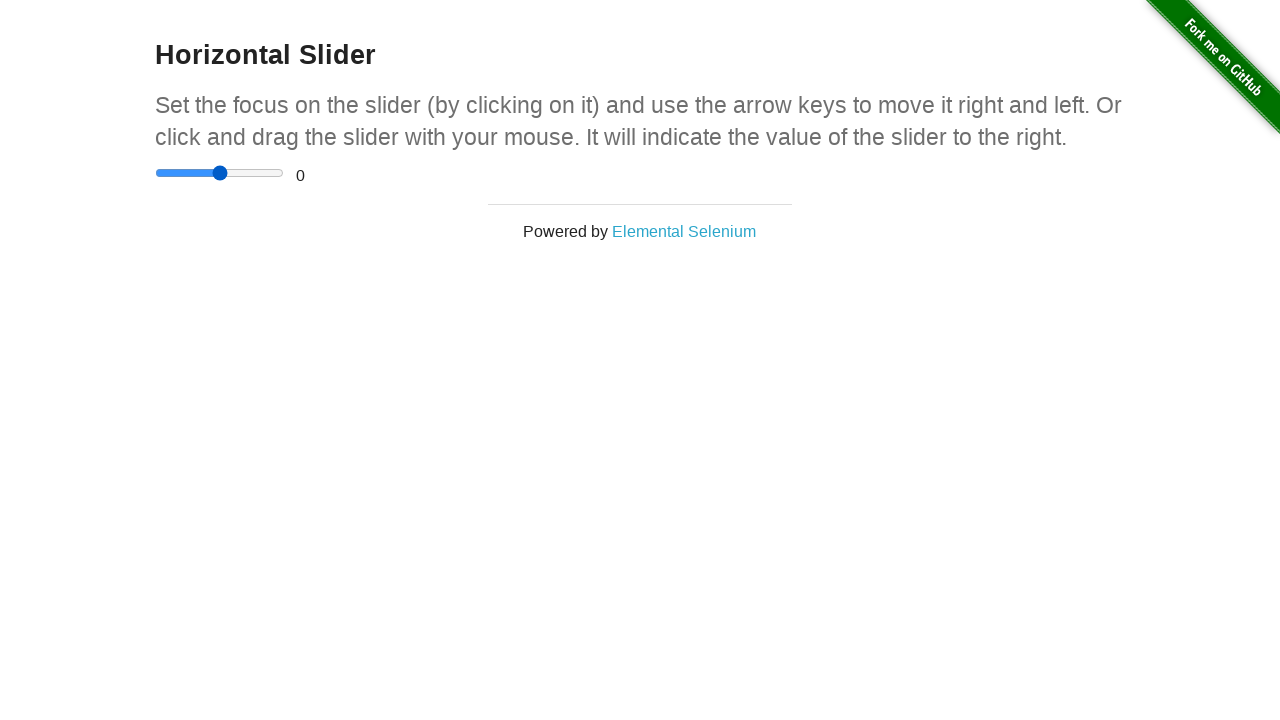

Dragged slider 50 pixels to the right at (270, 173)
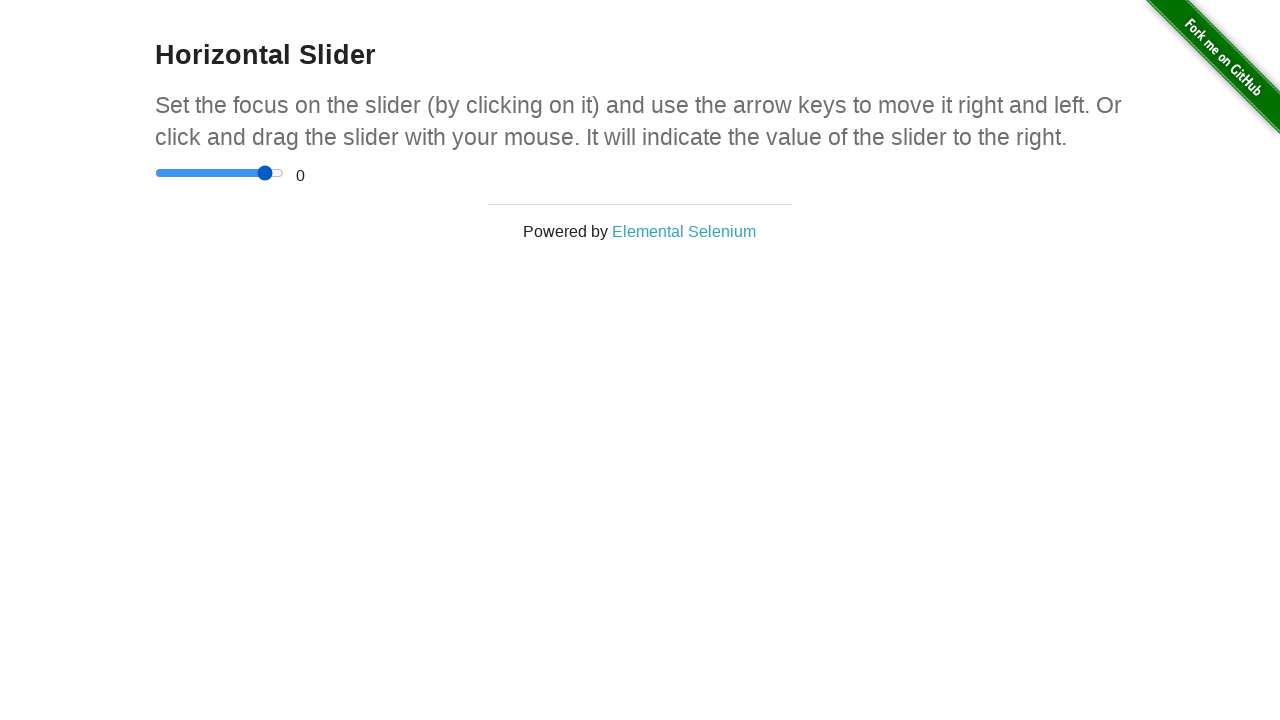

Released mouse button, completing slider drag at (270, 173)
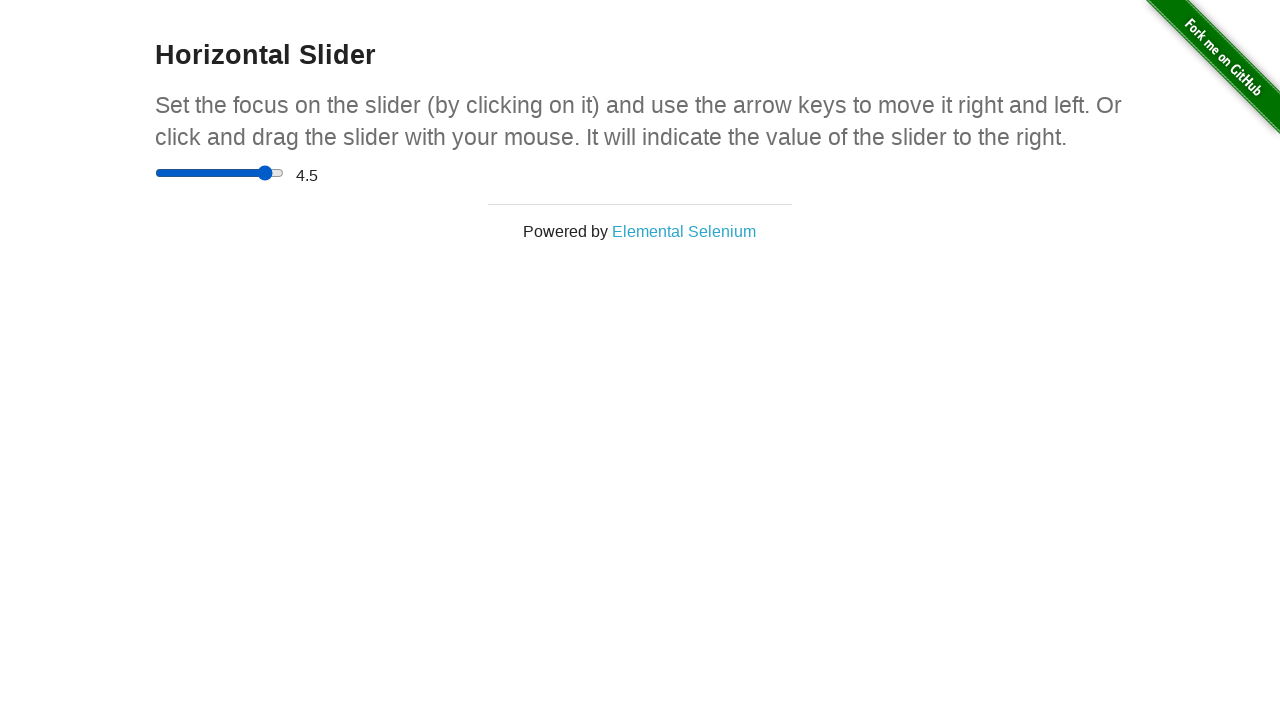

Navigated back to main page
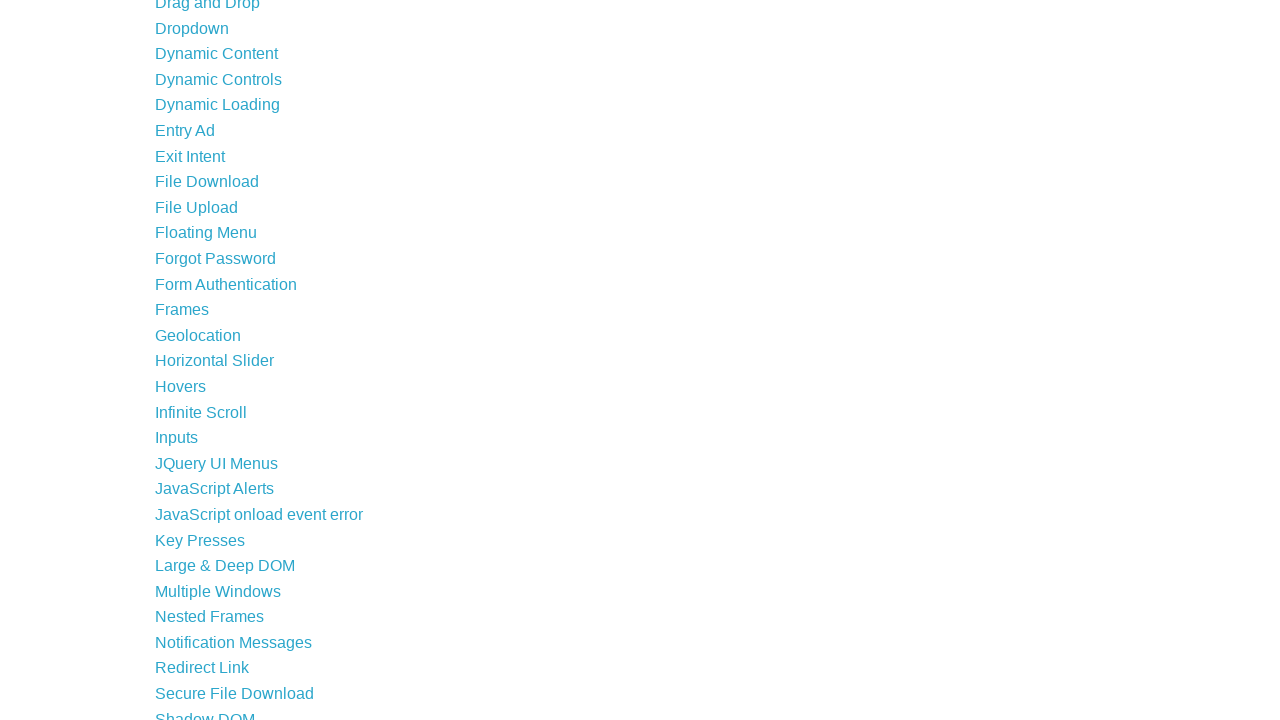

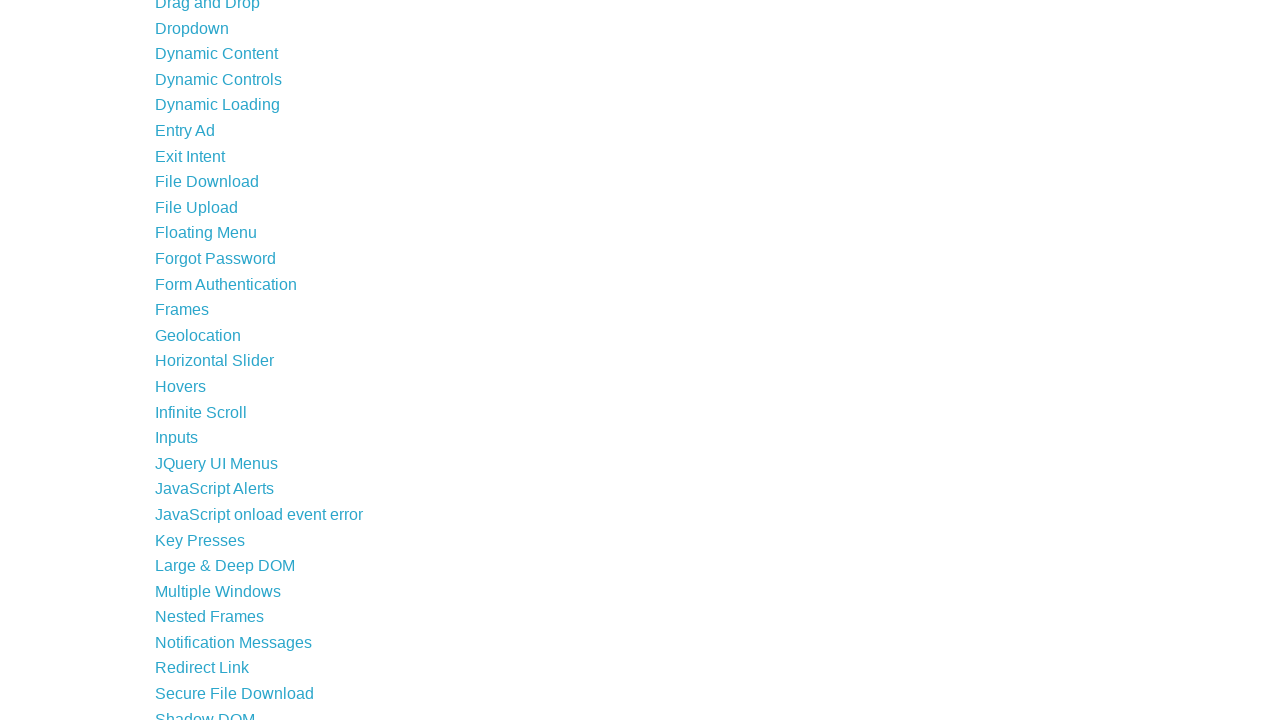